Tests iframe handling by navigating to a frames demo page, switching to a frame by name attribute, and filling a textbox with a test name.

Starting URL: https://demo.automationtesting.in/Frames.html

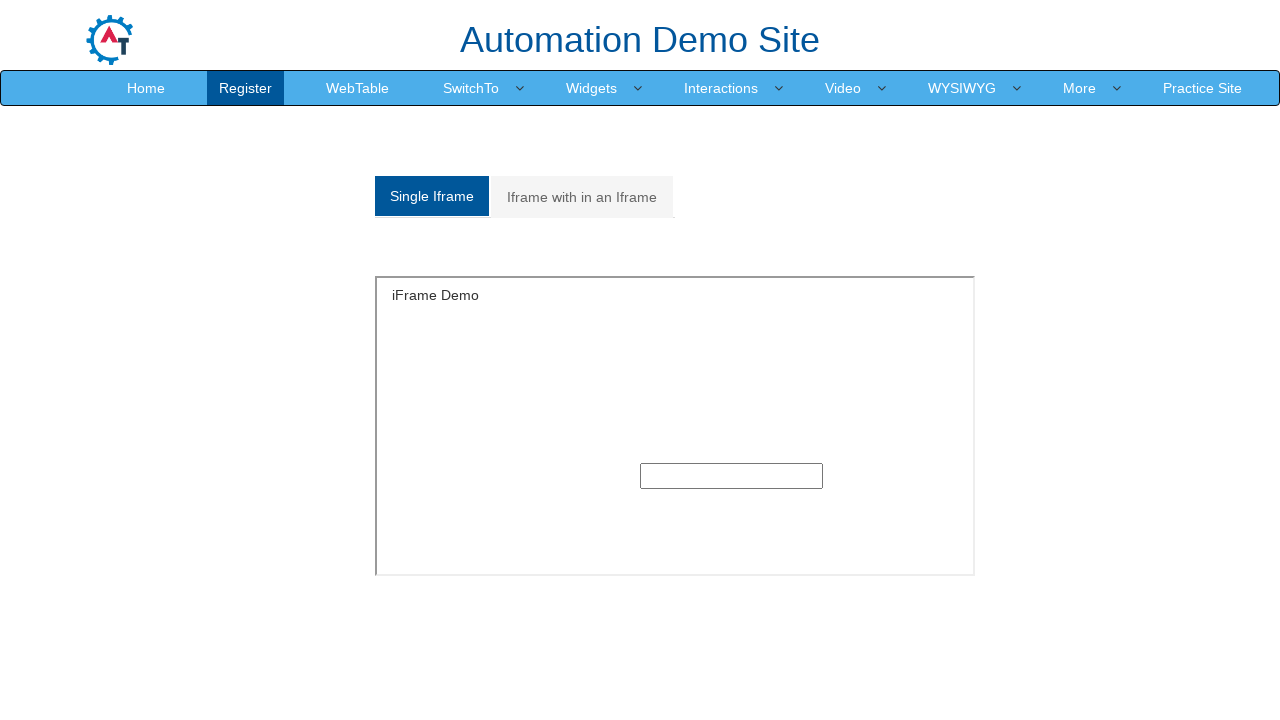

Navigated to frames demo page
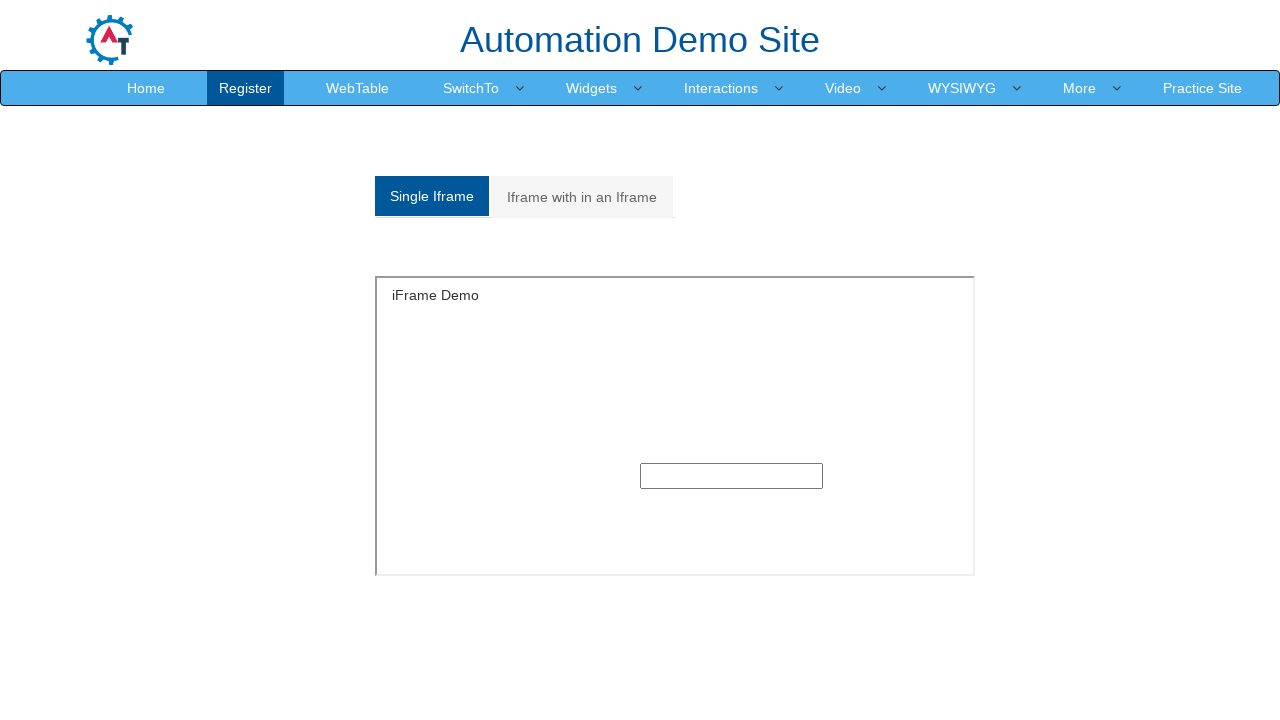

Located iframe with name attribute 'SingleFrame'
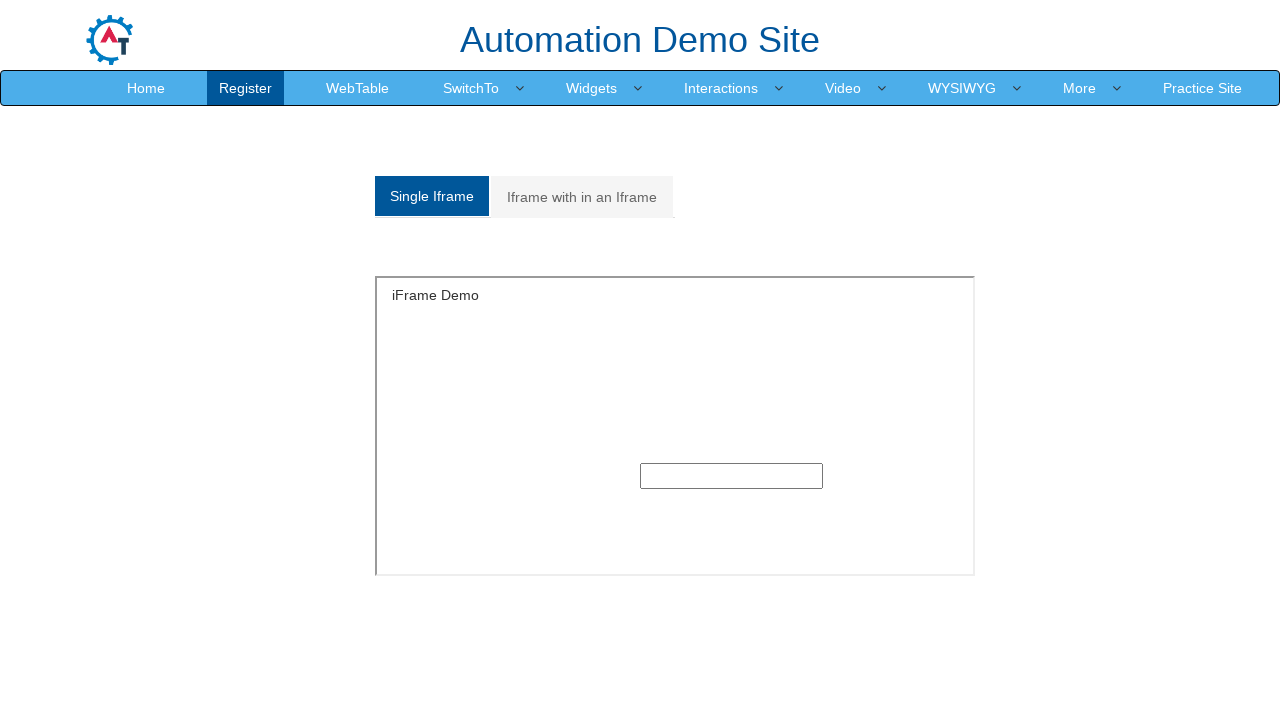

Filled textbox in iframe with test name 'Madhu' on internal:role=textbox
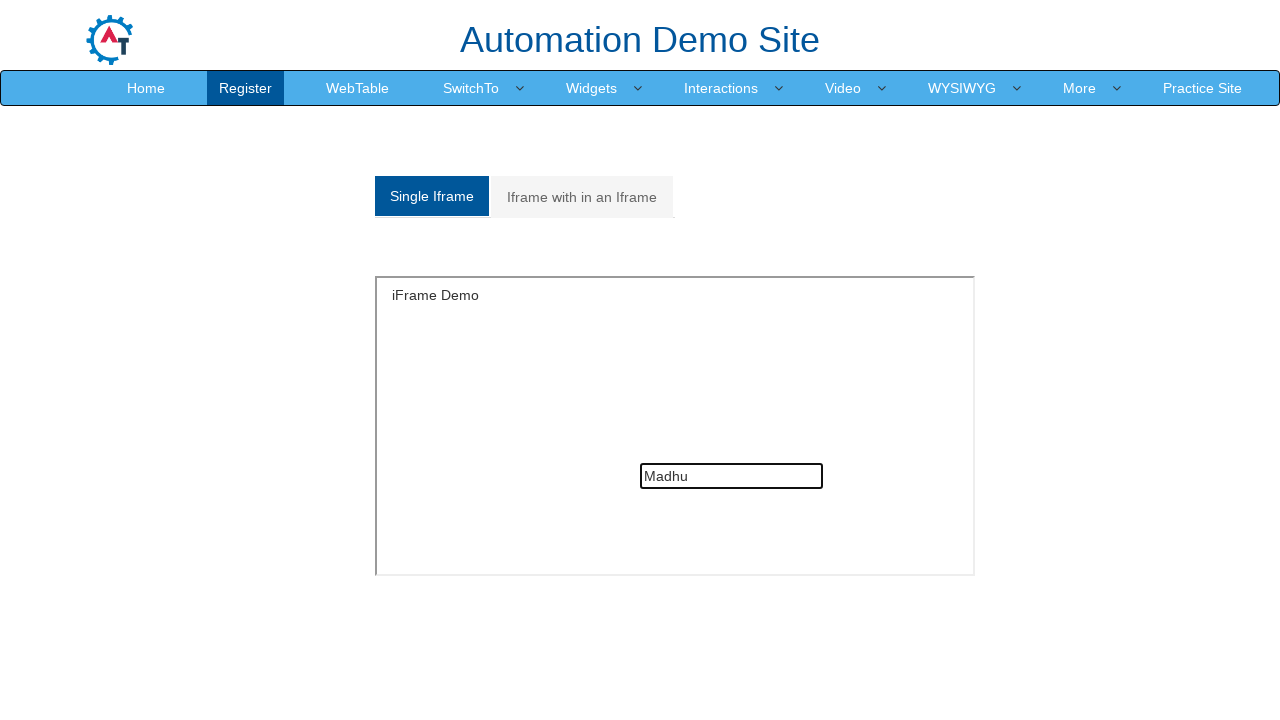

Waited for action to complete and be visible
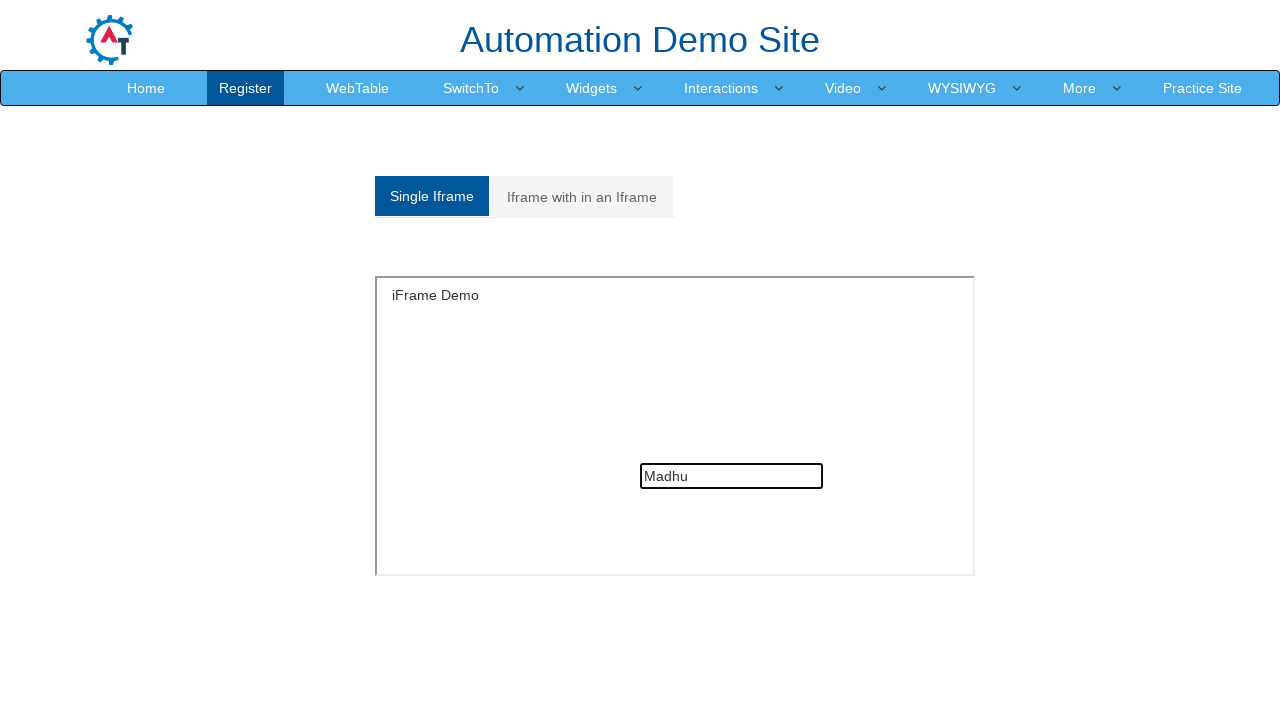

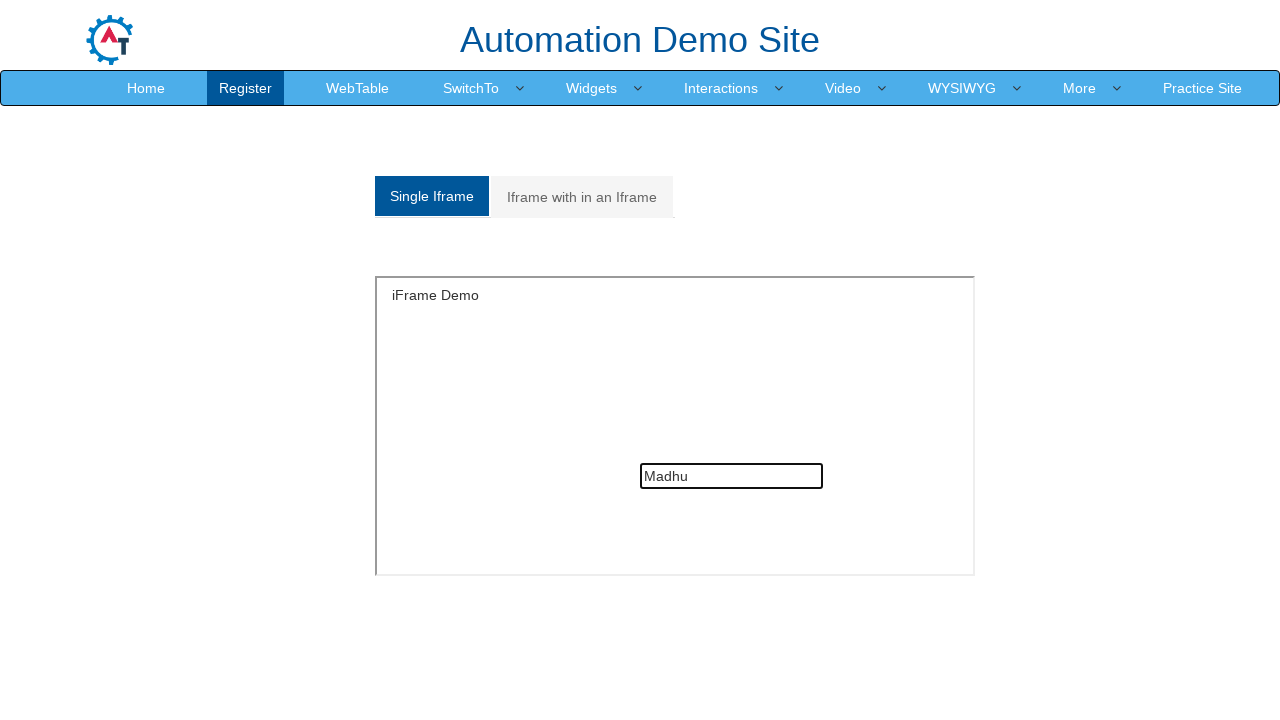